Tests a registration form by filling in user details (first name, last name, email, password) and submitting the form, then interacts with a checkbox in a table

Starting URL: https://www.hyrtutorials.com/p/add-padding-to-containers.html

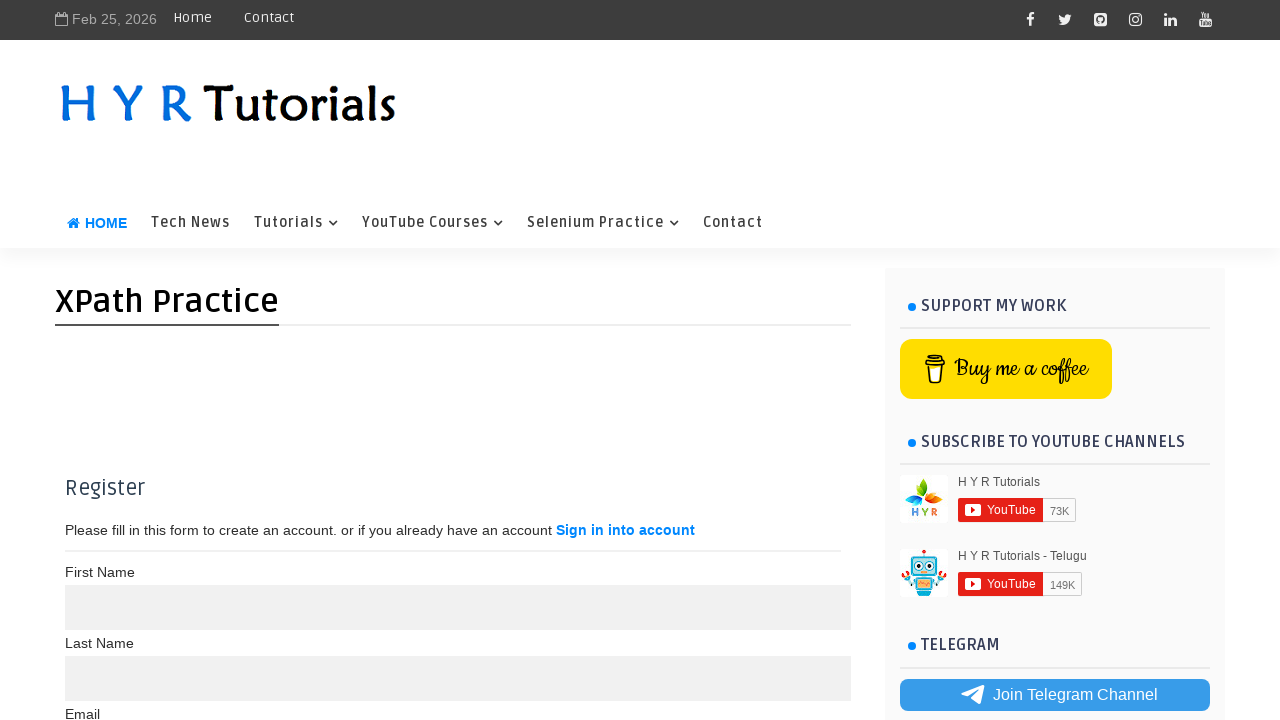

Filled first name field with 'Piku' on //h1[text()='Register']/following::input[1]
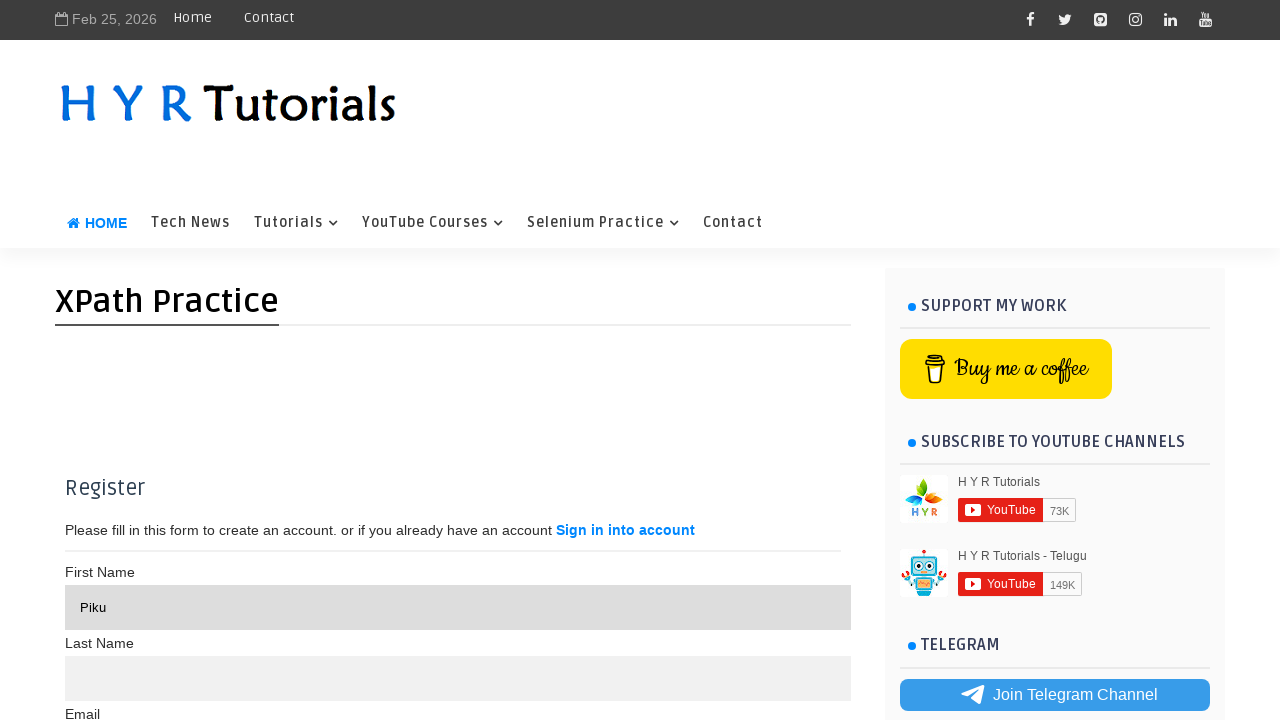

Filled last name field with 'Manu' on //h1[text()='Register']/following::input[2]
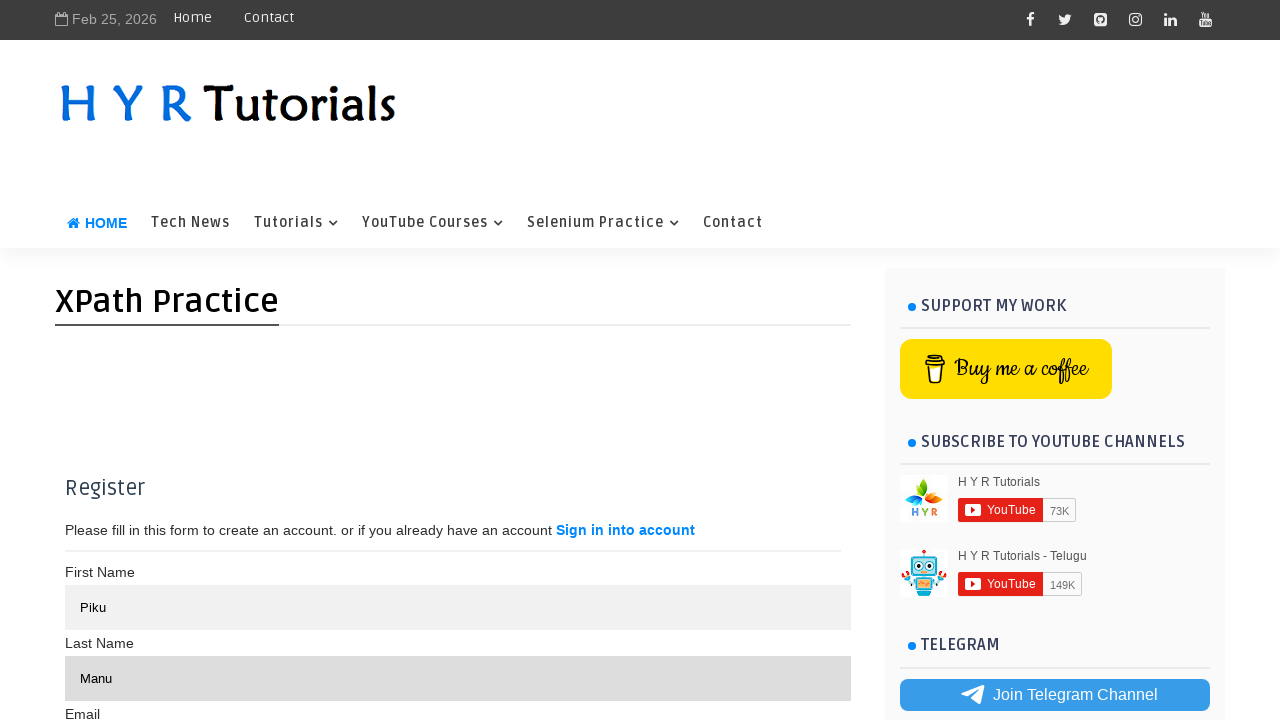

Filled email field with 'piku123@gmail.com' on //h1[text()='Register']/following::input[3]
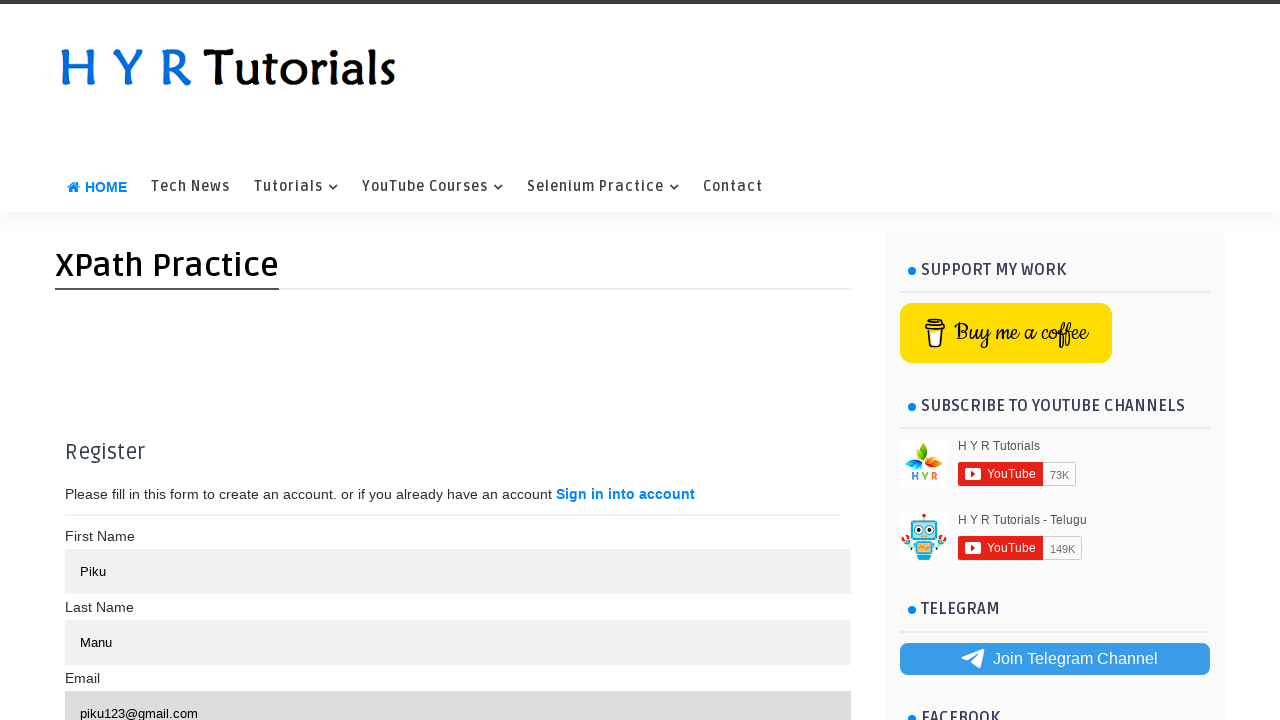

Filled password field with 'manu@987' on //h1[text()='Register']/following::input[4]
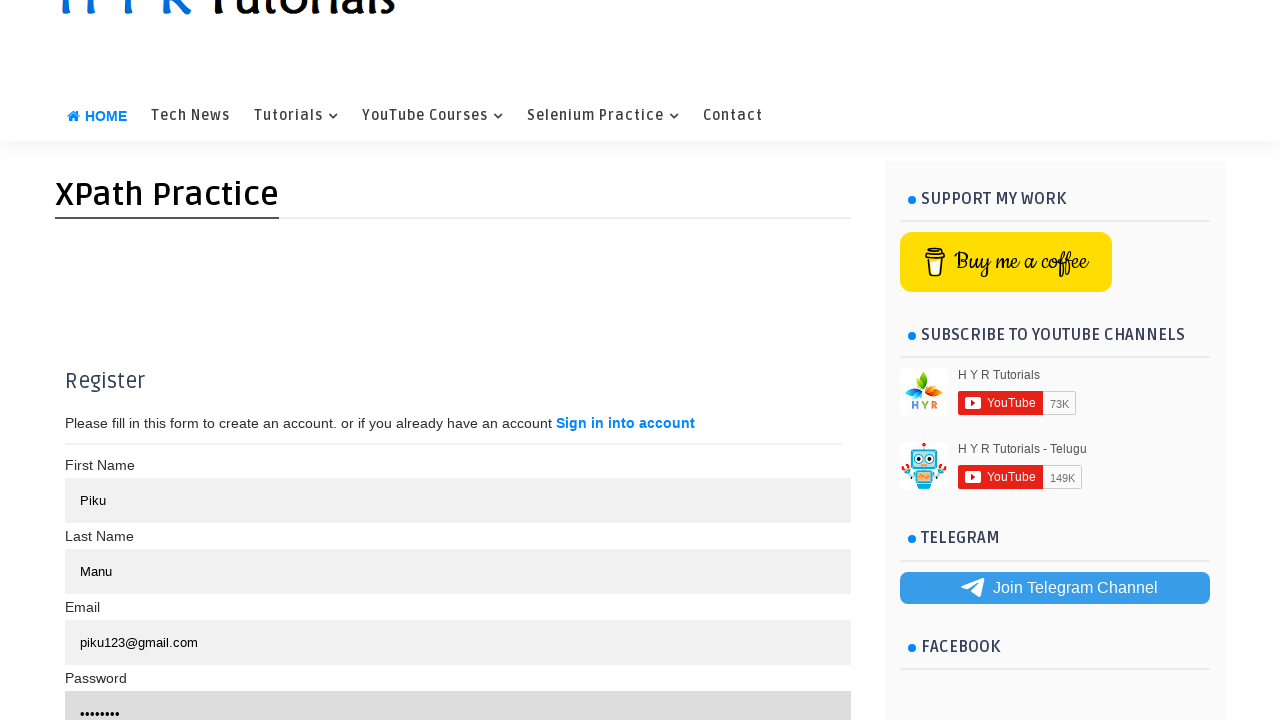

Filled confirm password field with 'manu@987' on //h1[text()='Register']/following::input[5]
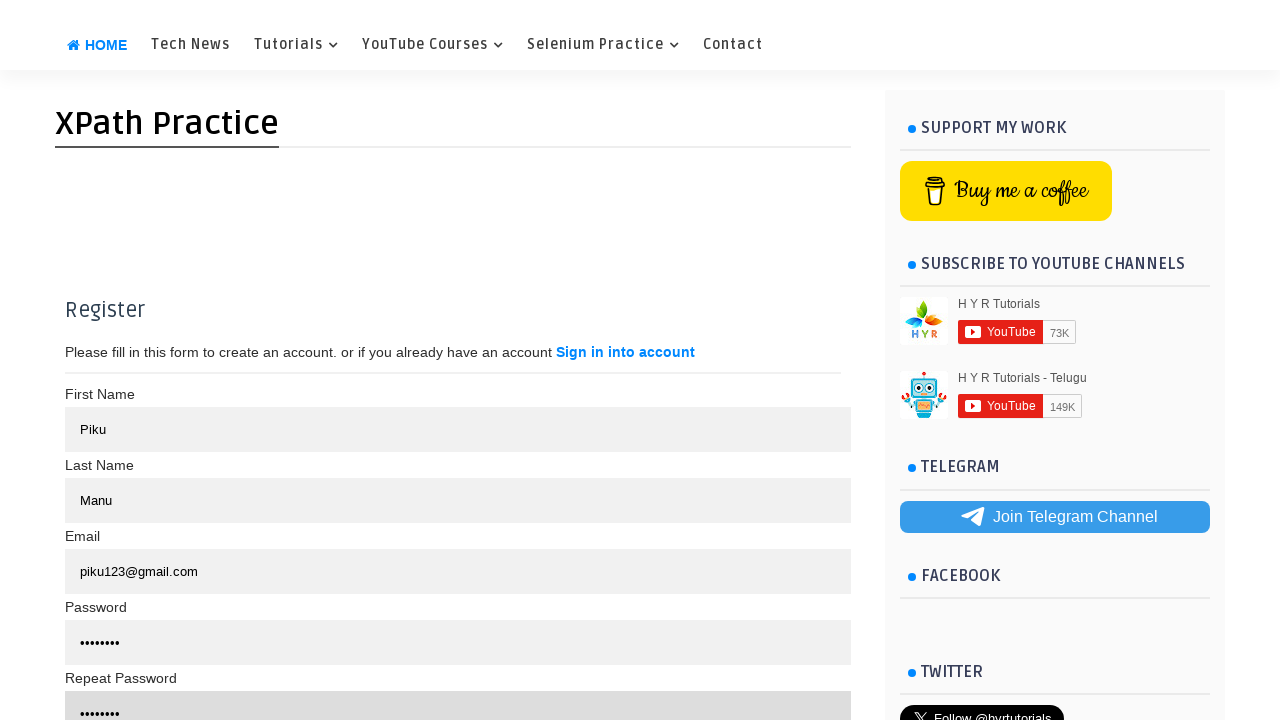

Clicked Register button to submit form at (373, 360) on xpath=//h1[text()='Register']/parent::div/child::div[3]/button[1]
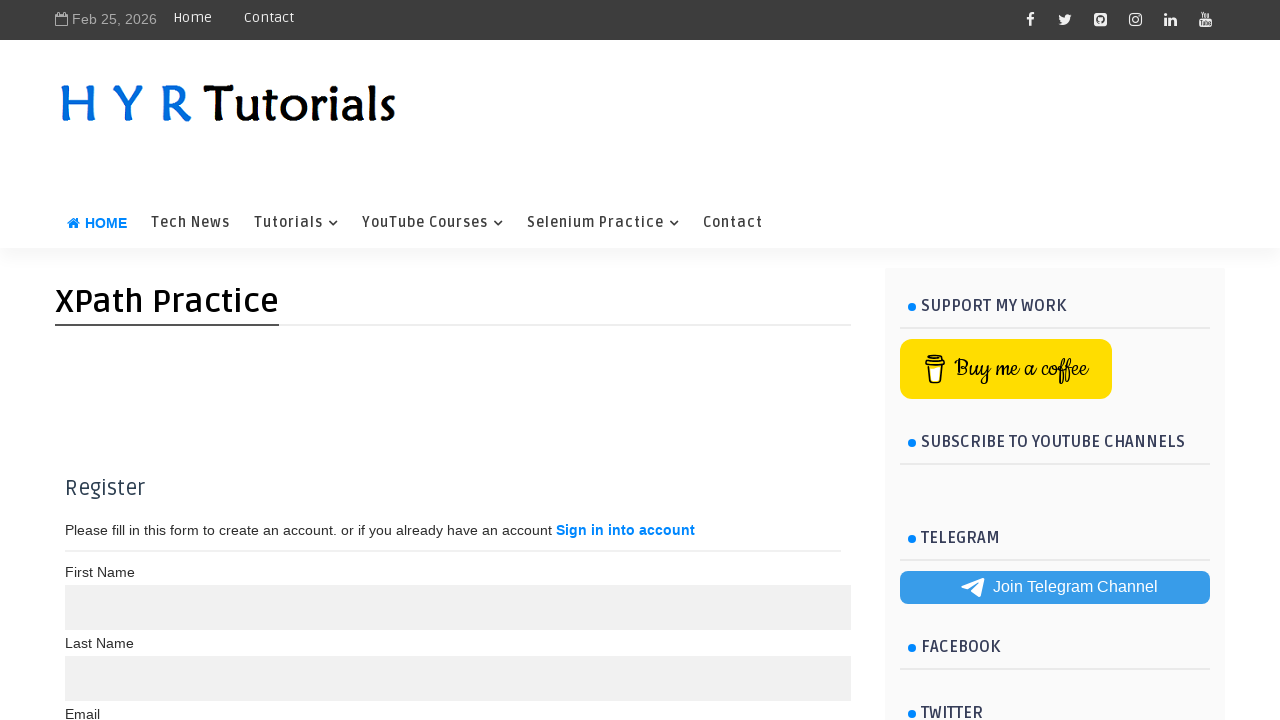

Clicked checkbox for Maria Anders in contact table at (84, 400) on xpath=//th[text()='Contact']/ancestor::tr/ancestor::table//descendant::tr[2]/chi
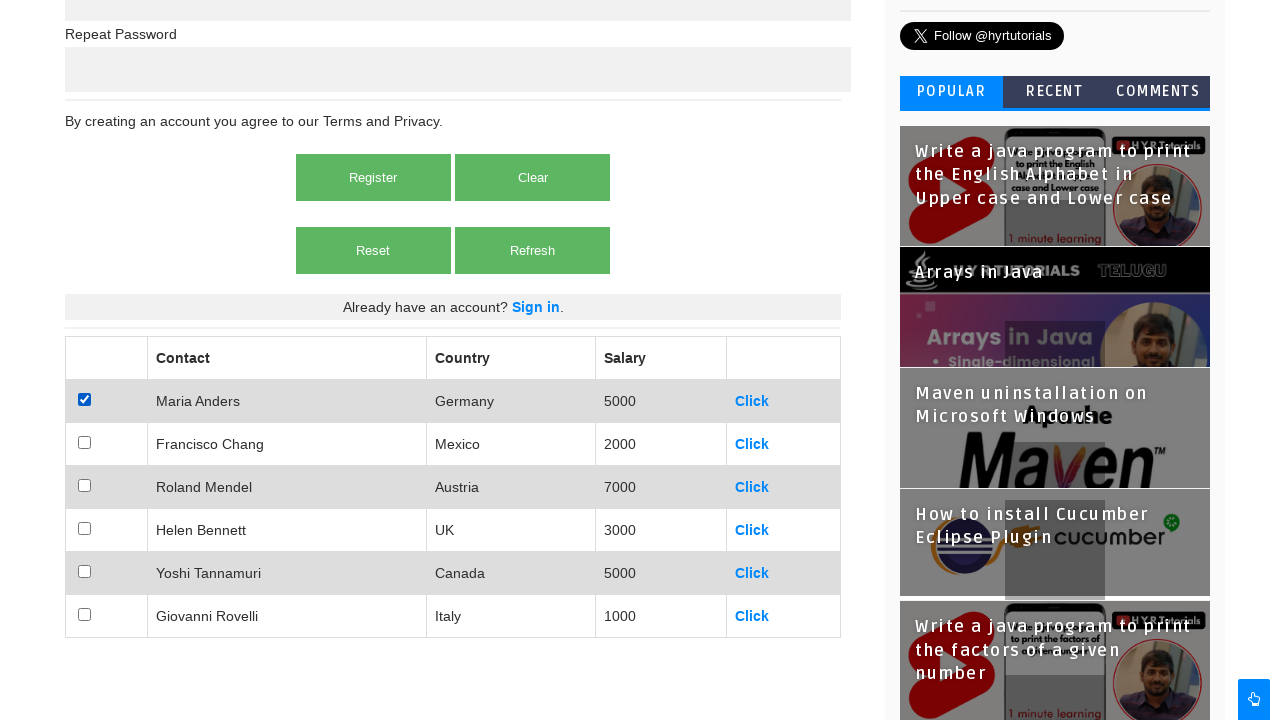

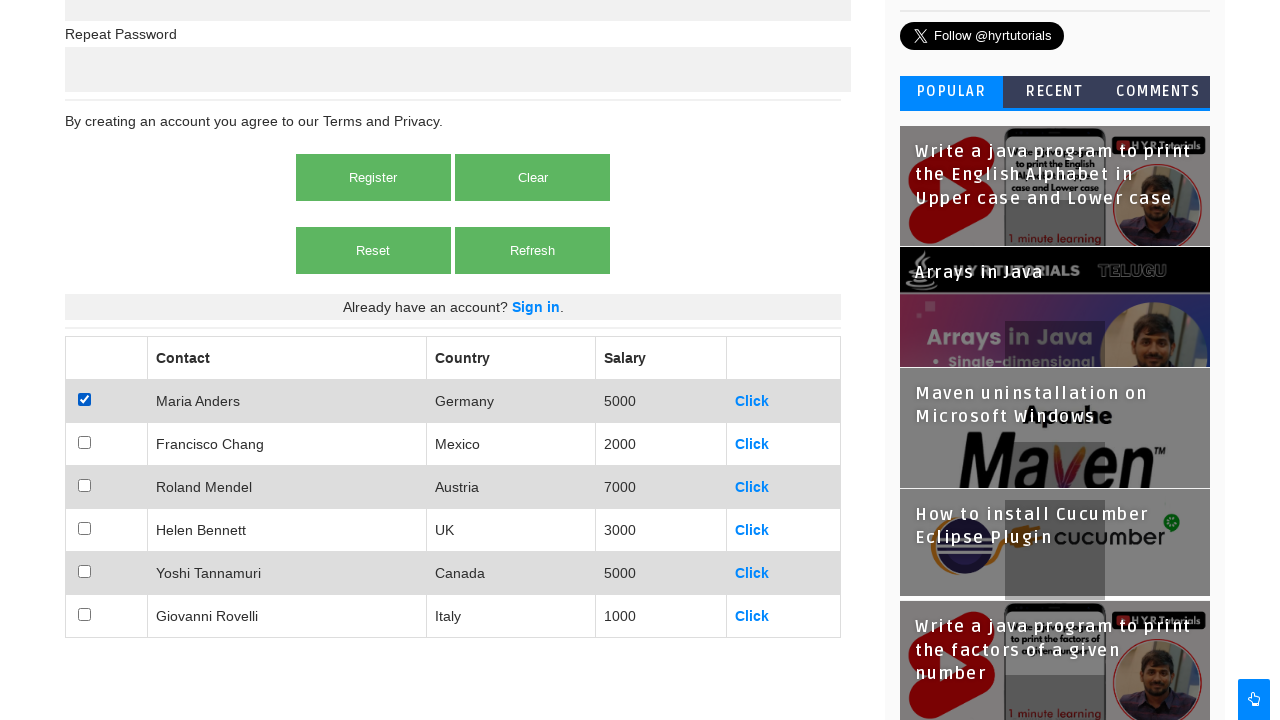